Tests multiple file upload functionality using file chooser event approach

Starting URL: https://blueimp.github.io/jQuery-File-Upload/

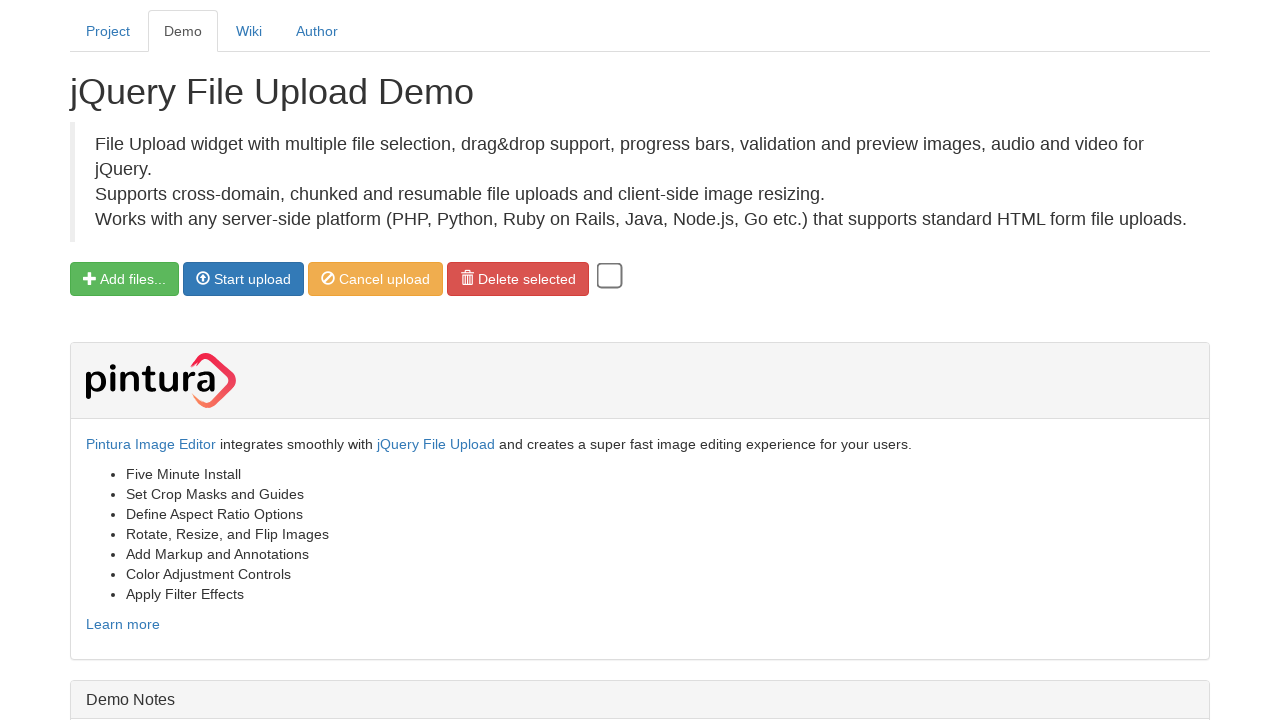

Created temporary directory for test files
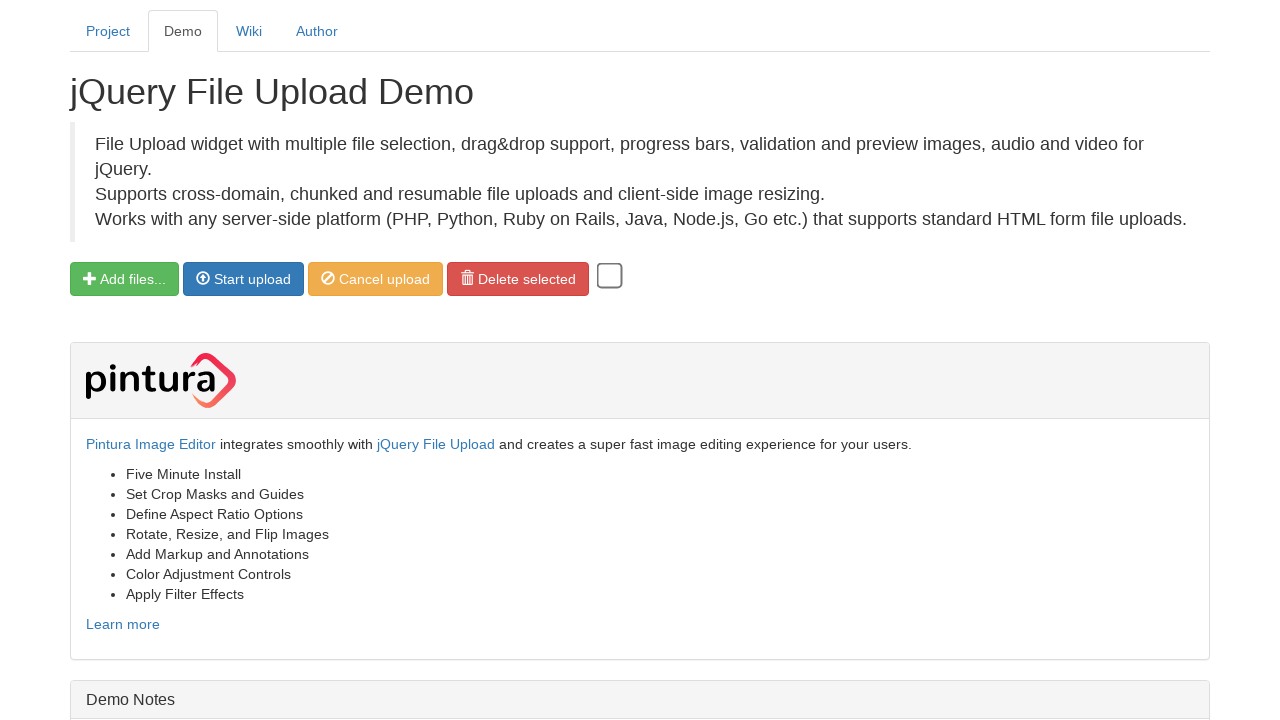

Defined paths for test image files
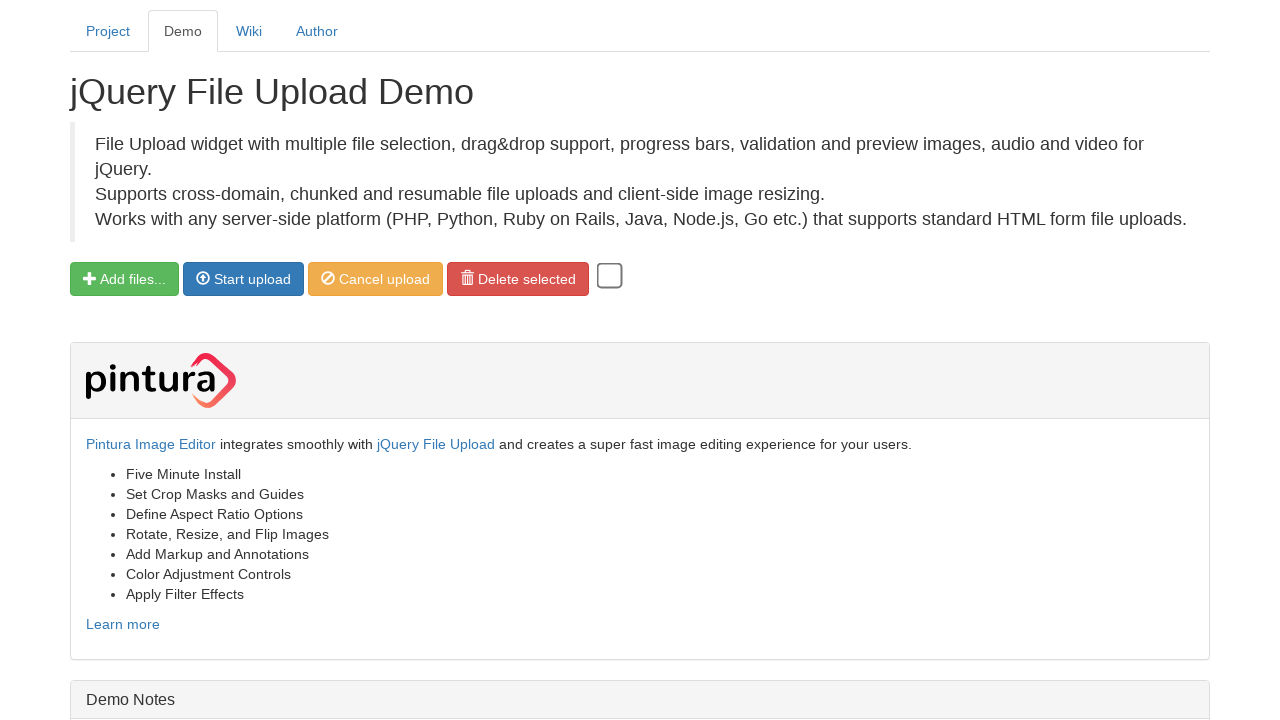

Created first test PNG file (test_image_1.png)
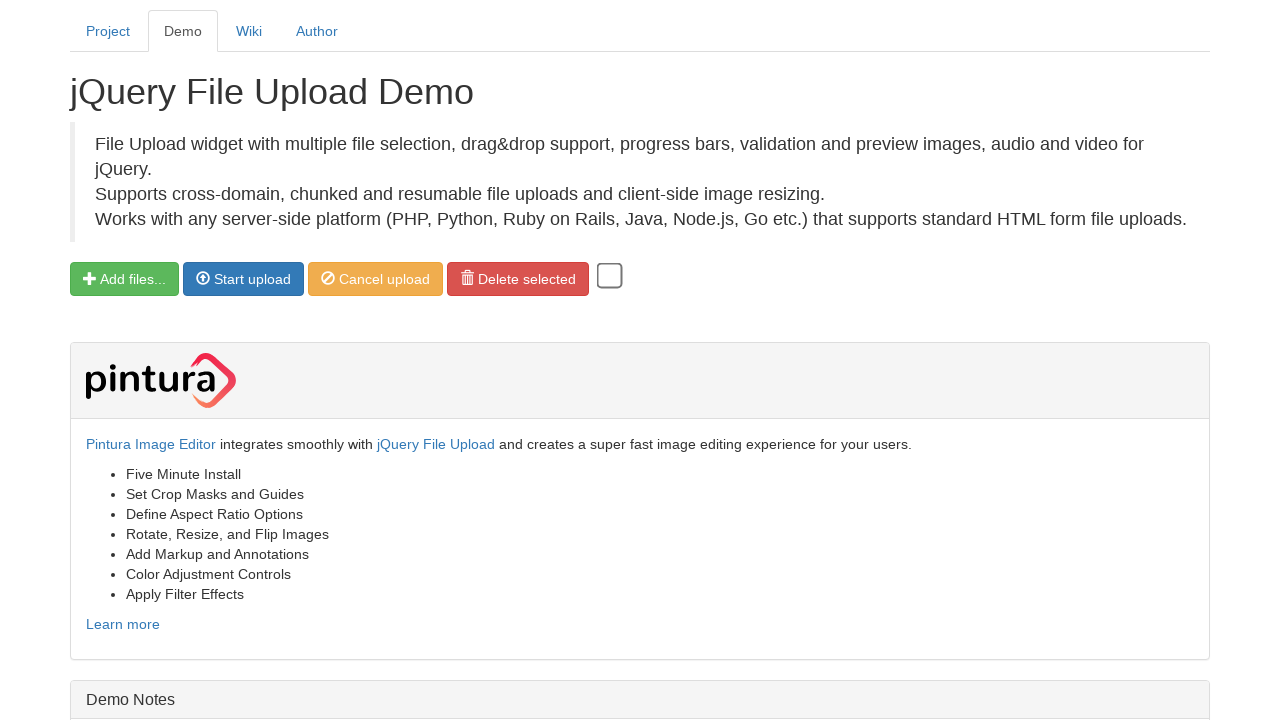

Created second test PNG file (test_image_2.png)
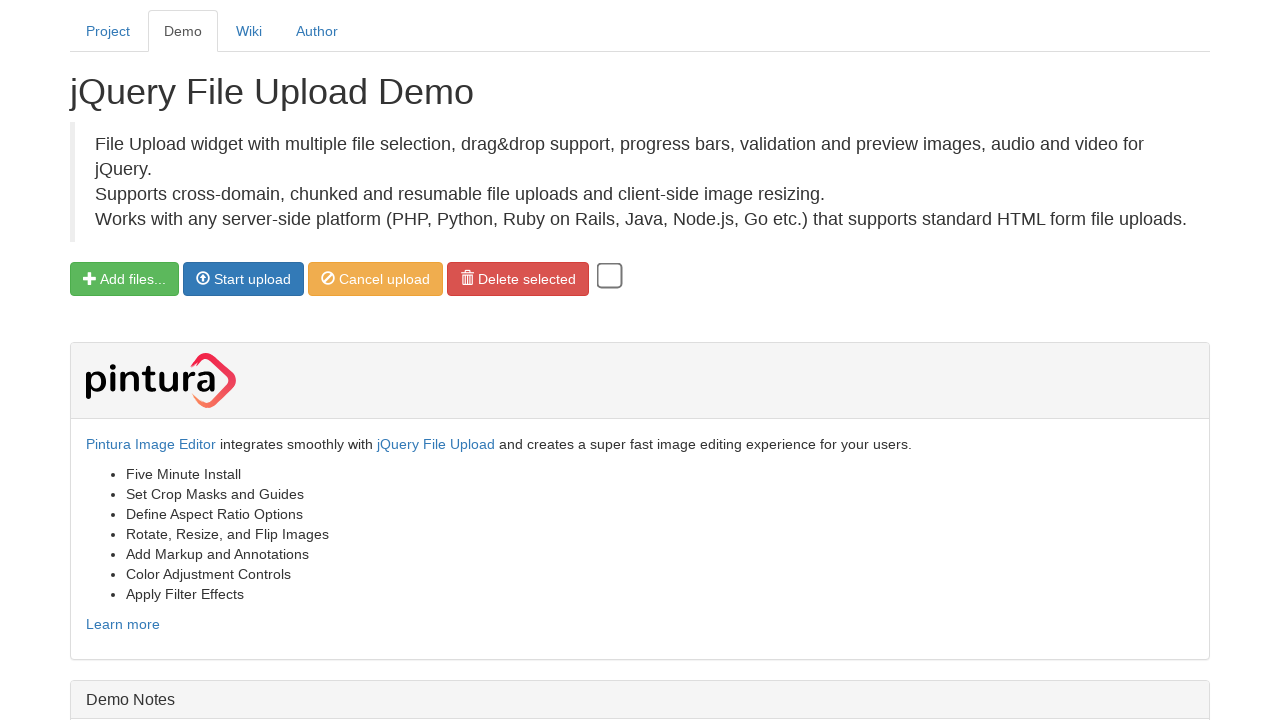

Set input files for multiple file upload using file input element
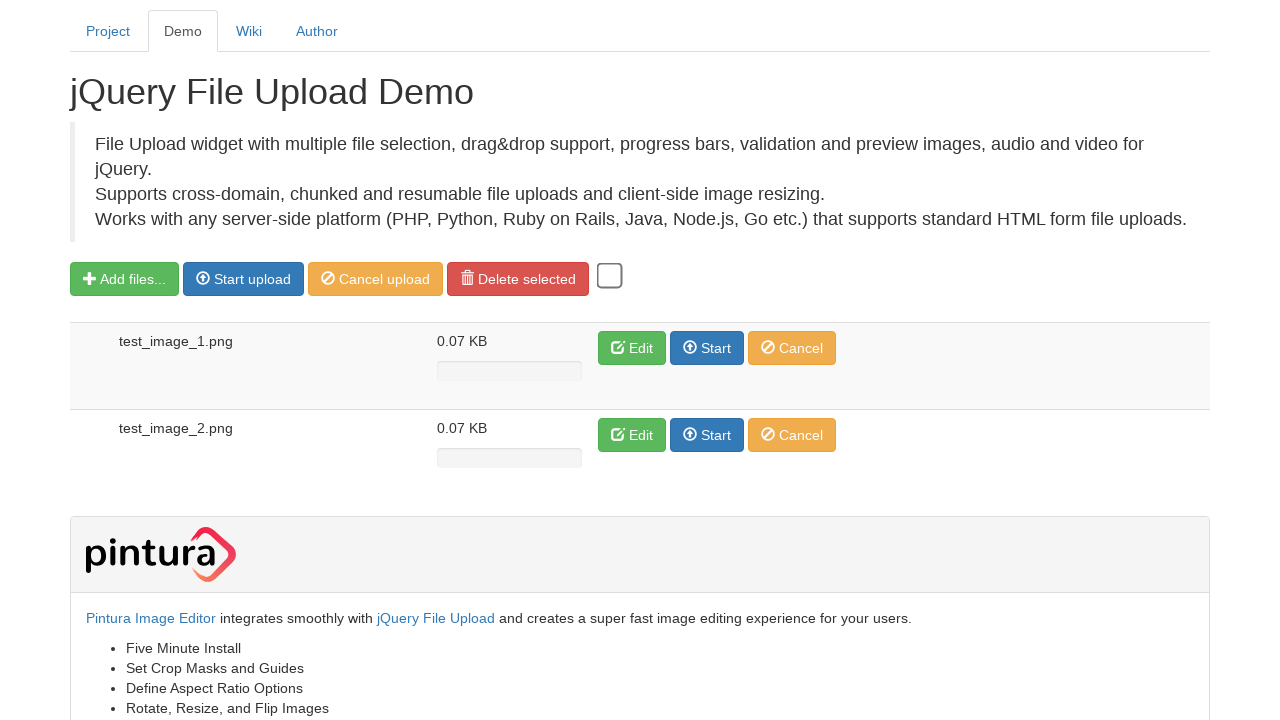

Waited for upload elements to appear (.template-upload or .files .name)
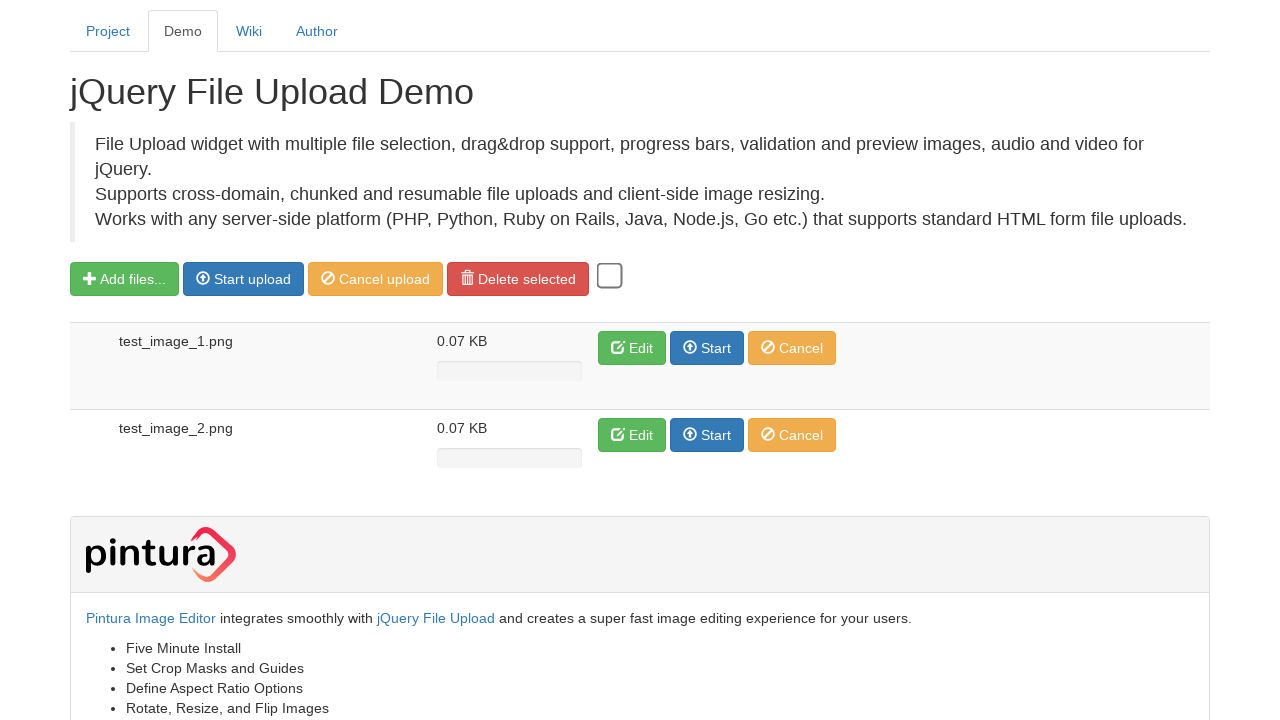

Removed first test file from temporary directory
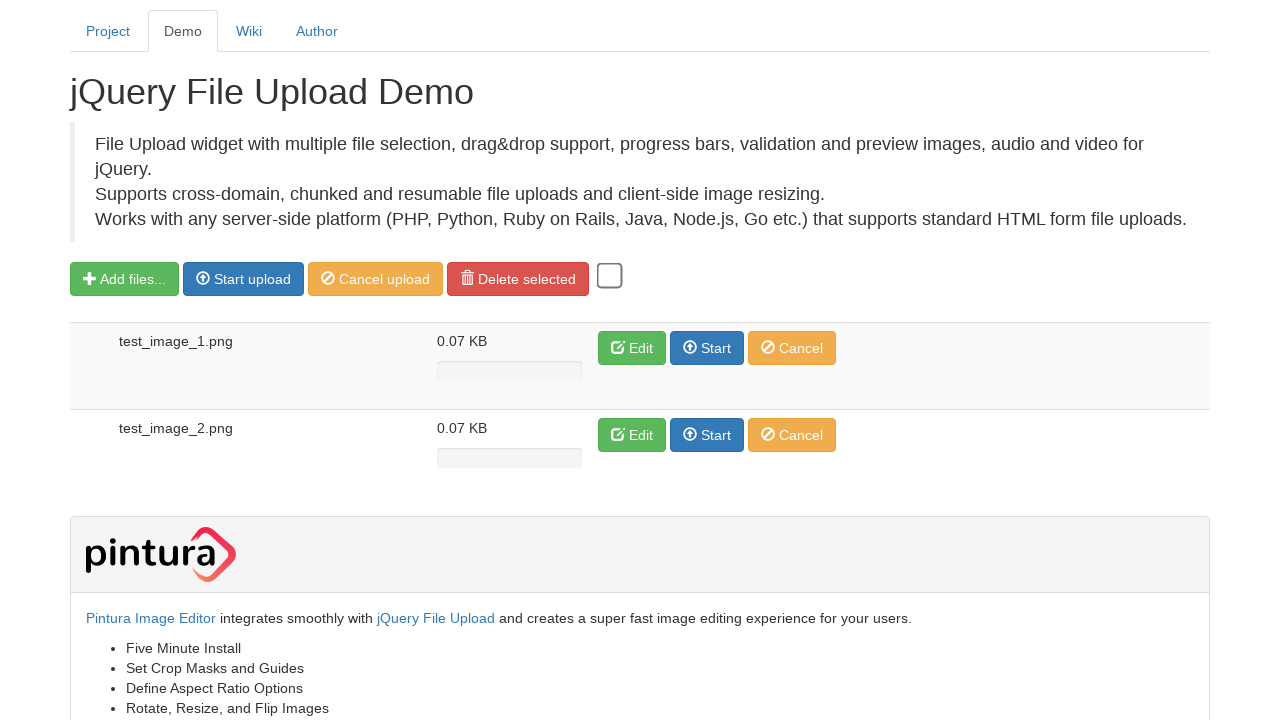

Removed second test file from temporary directory
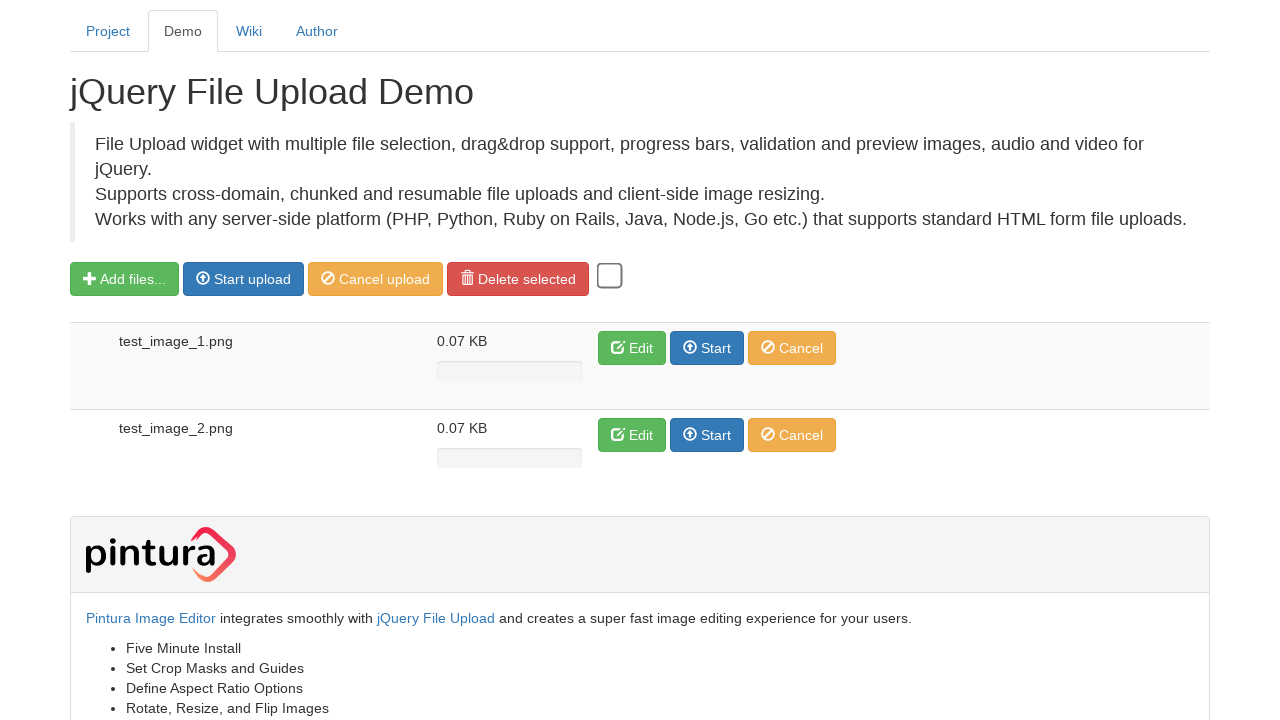

Removed temporary directory
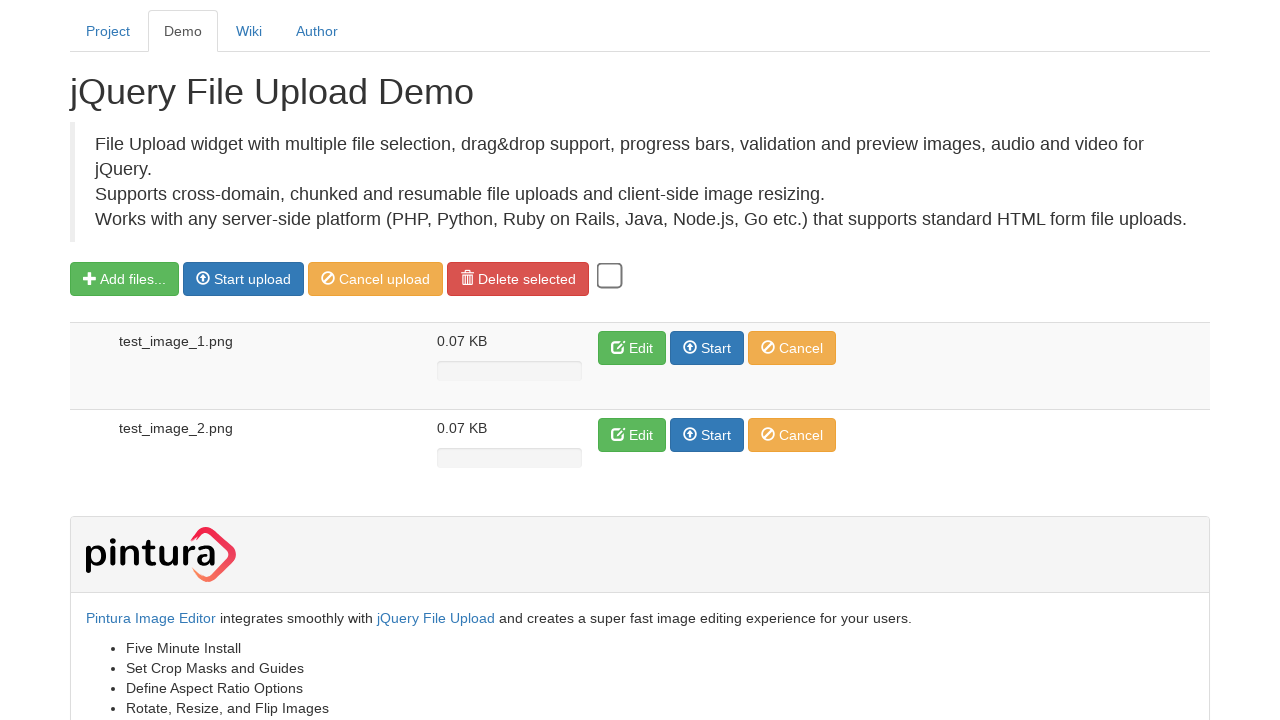

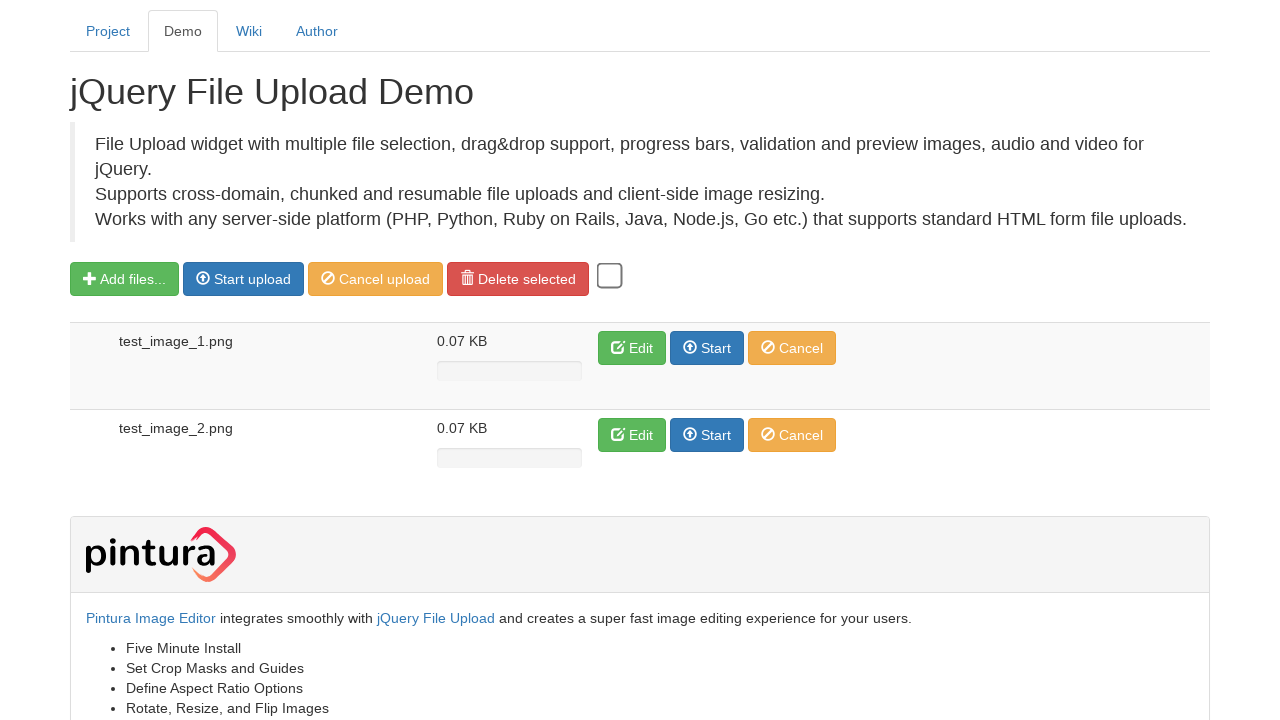